Tests React Semantic UI dropdown selection by selecting different user names and verifying the selection alert displays correctly.

Starting URL: https://react.semantic-ui.com/maximize/dropdown-example-selection/

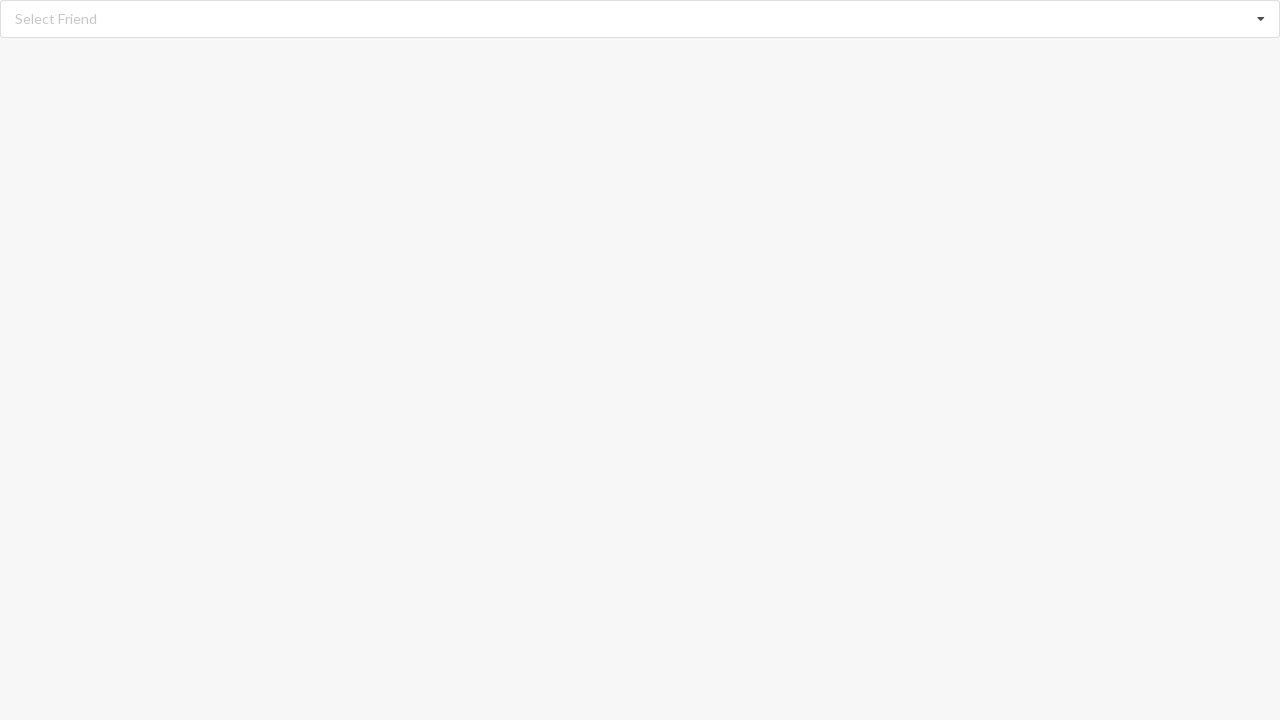

Clicked dropdown icon to expand options at (1261, 19) on i.dropdown.icon
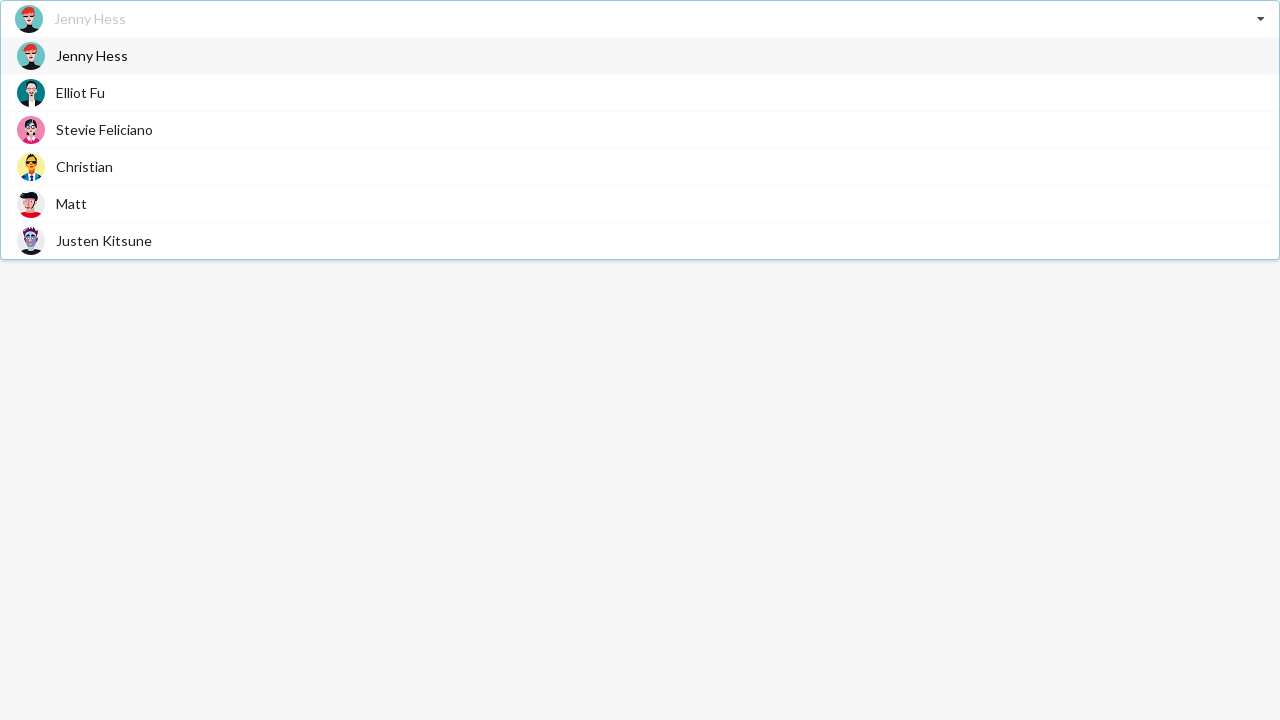

Dropdown options loaded and visible
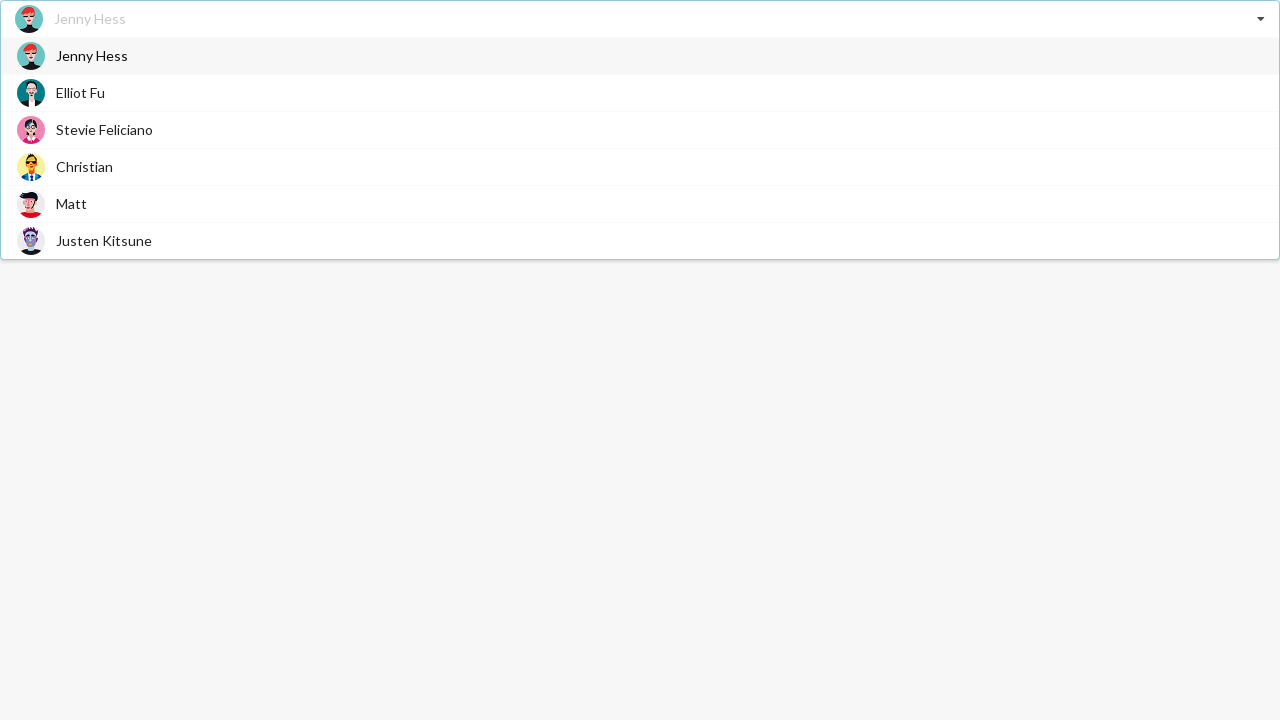

Selected 'Stevie Feliciano' from dropdown at (104, 130) on div[role='option'] span:has-text('Stevie Feliciano')
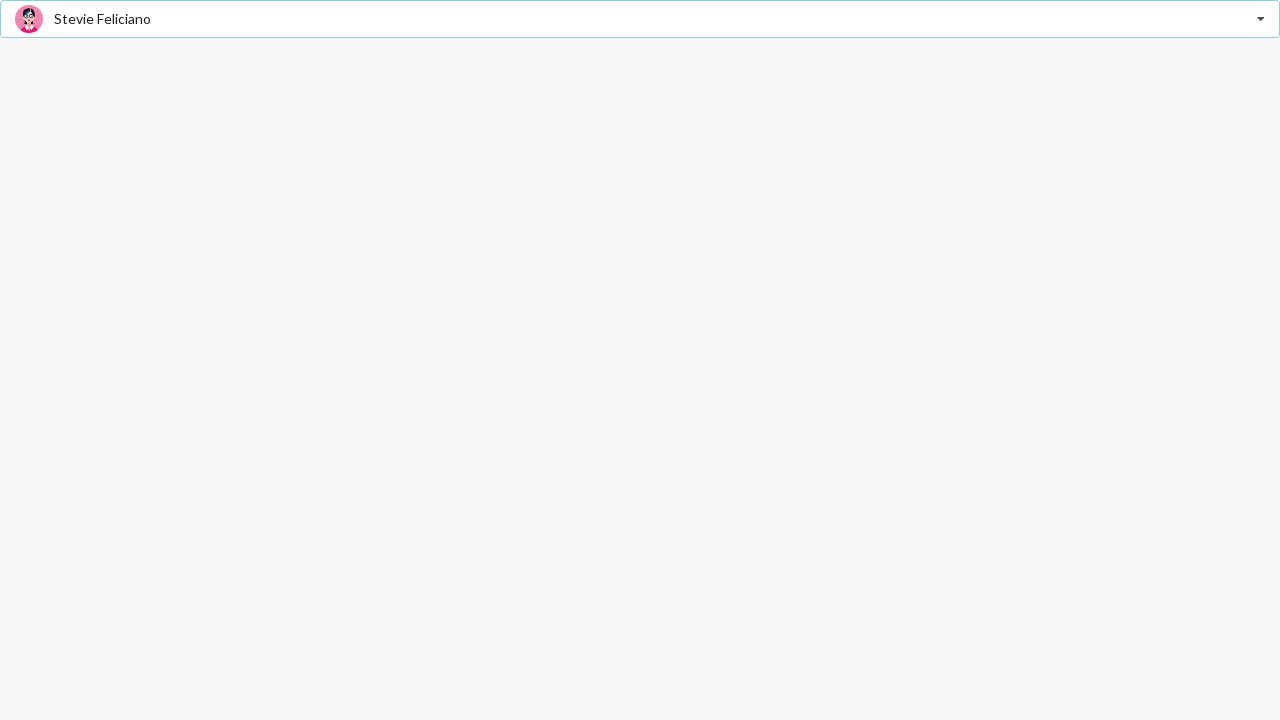

Verified selection alert displays 'Stevie Feliciano'
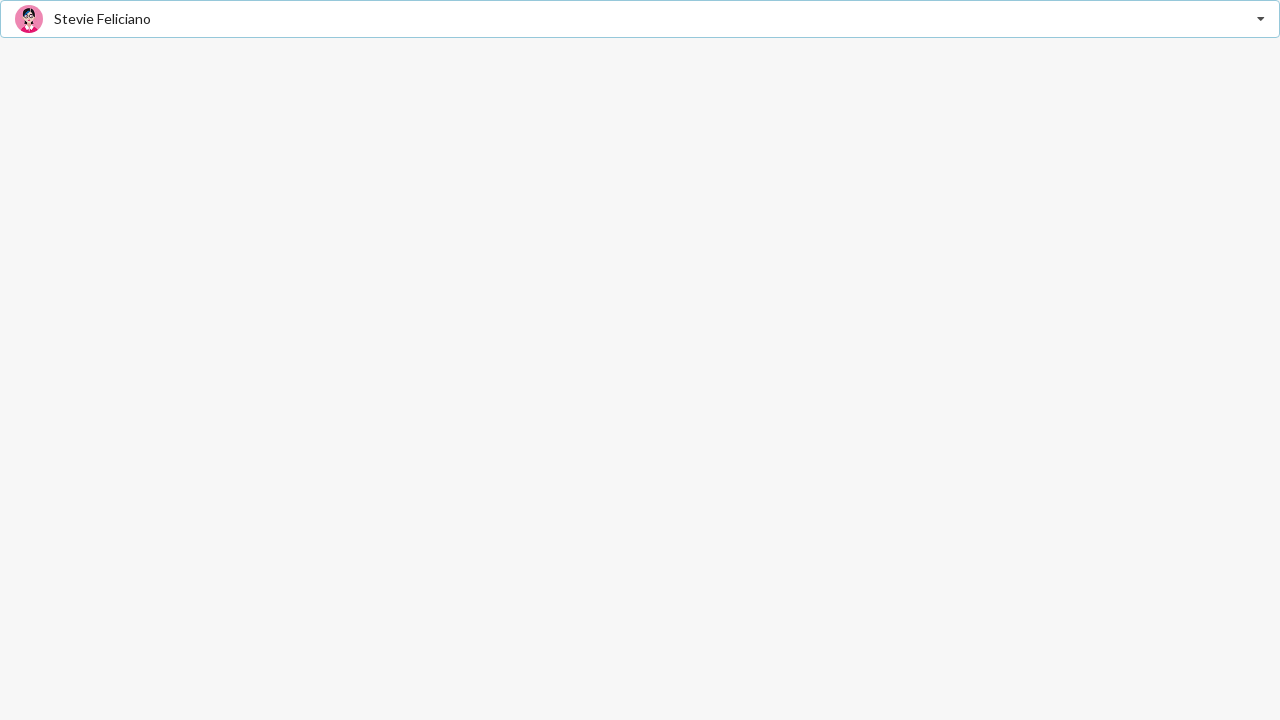

Clicked dropdown icon to expand options again at (1261, 19) on i.dropdown.icon
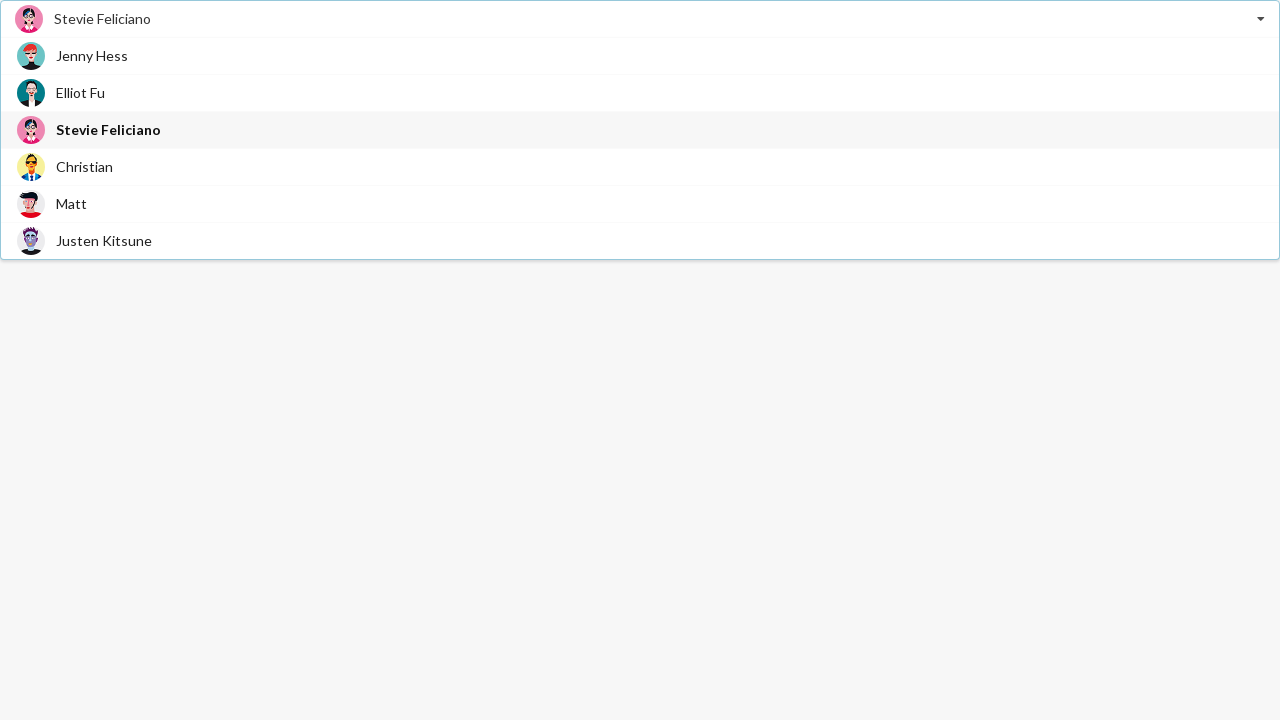

Dropdown options loaded and visible for second selection
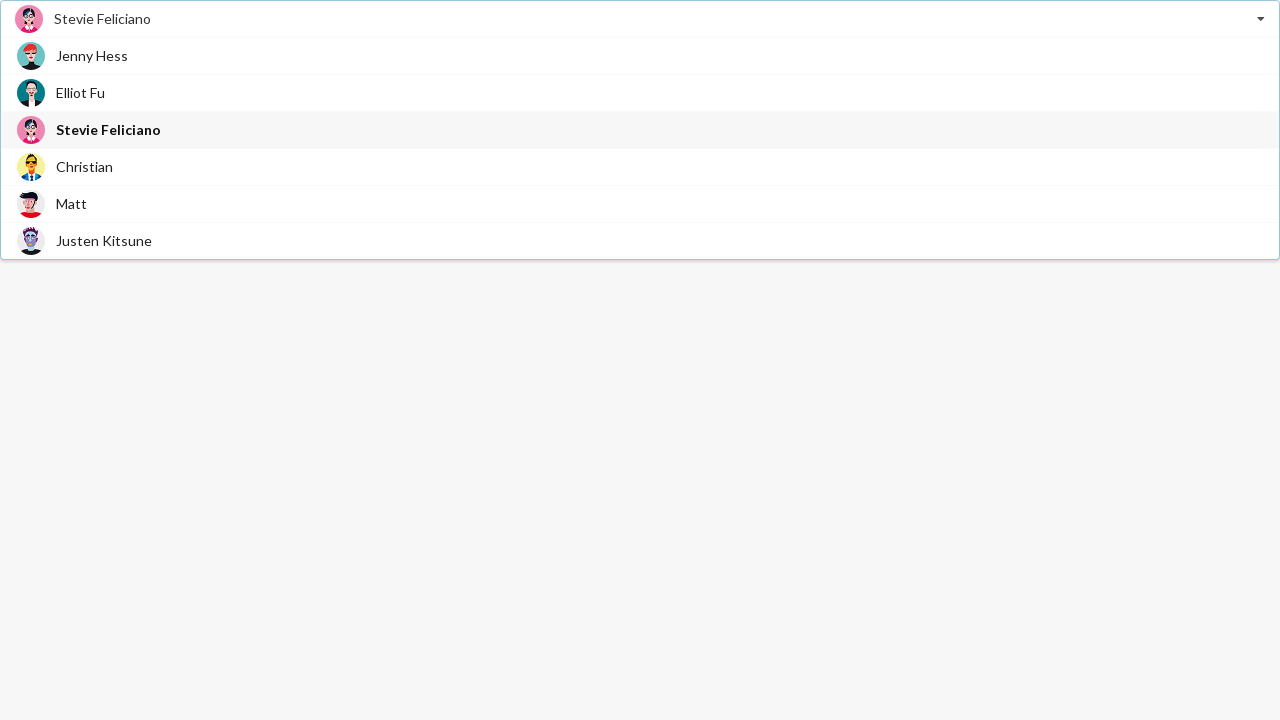

Selected 'Matt' from dropdown at (72, 204) on div[role='option'] span:has-text('Matt')
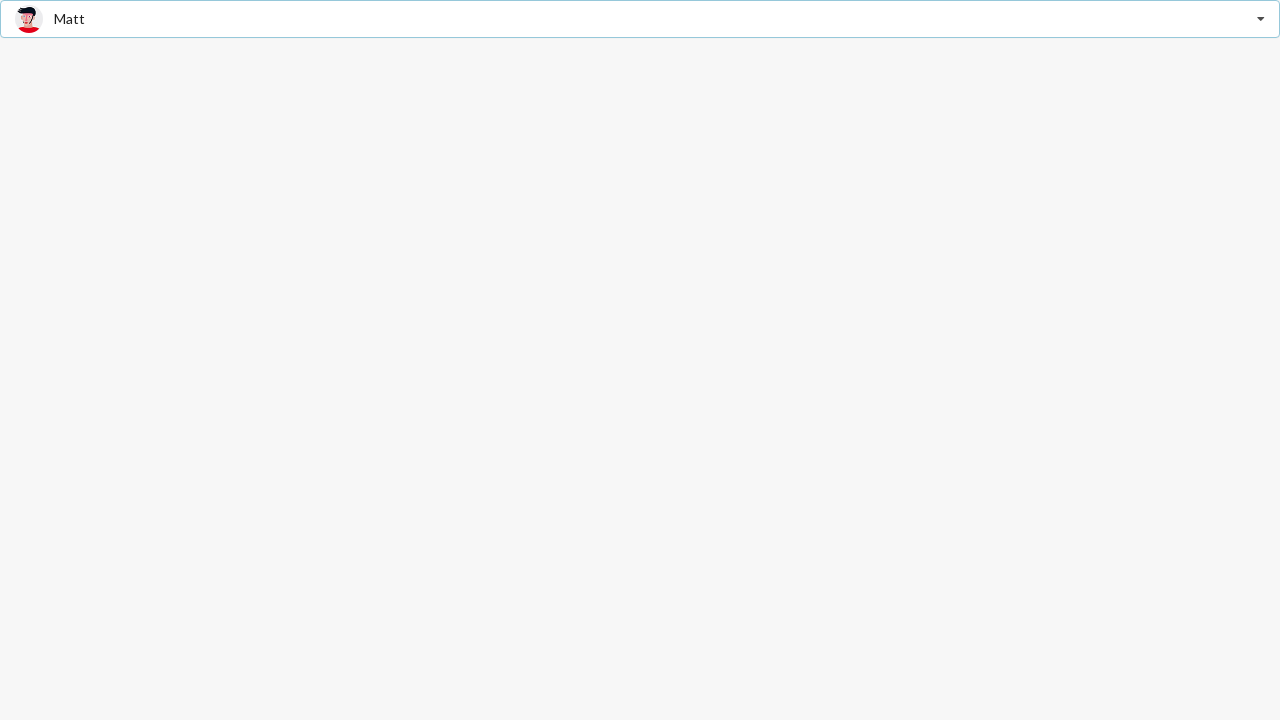

Verified selection alert displays 'Matt'
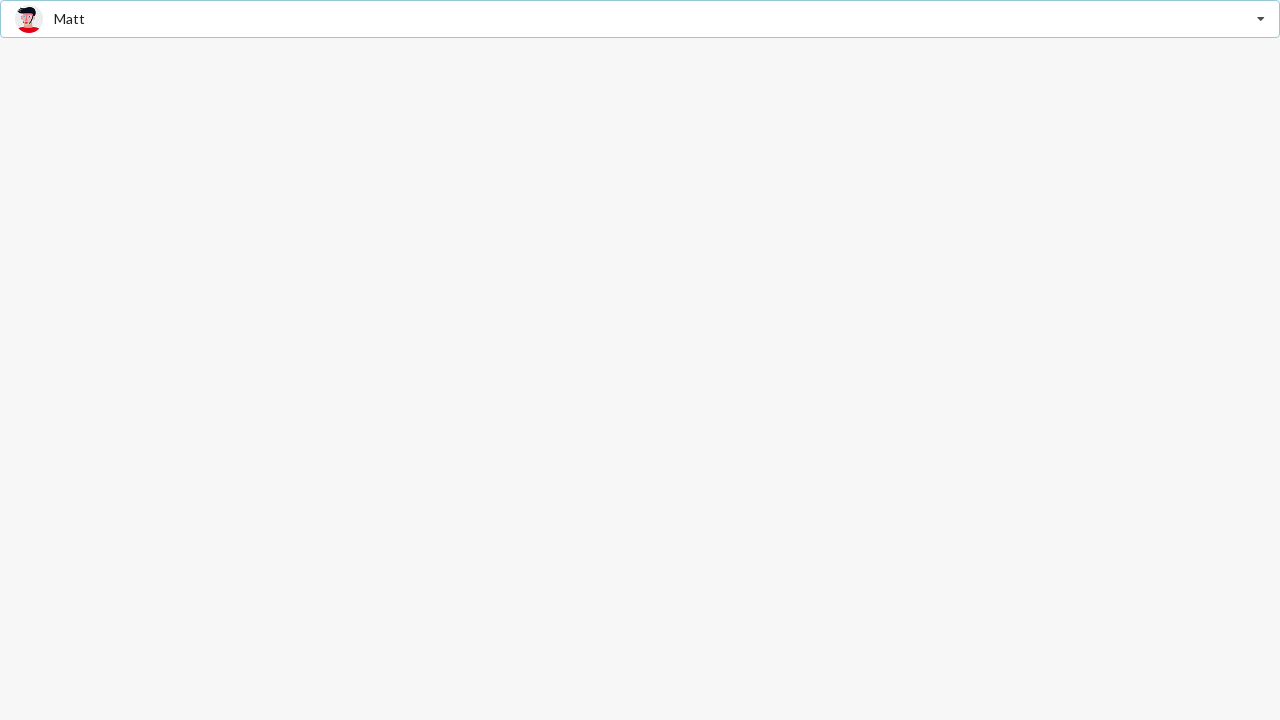

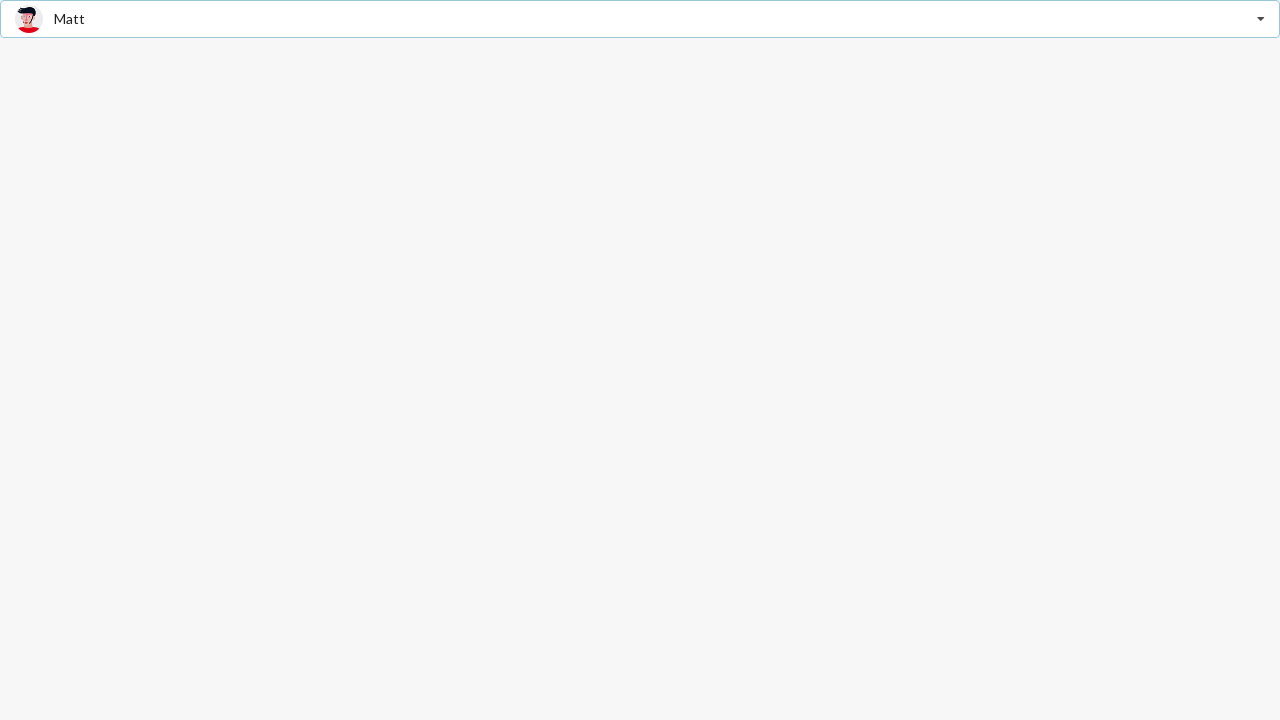